Tests form controls by selecting a radio button and dropdown option

Starting URL: https://dgotlieb.github.io/Controllers/

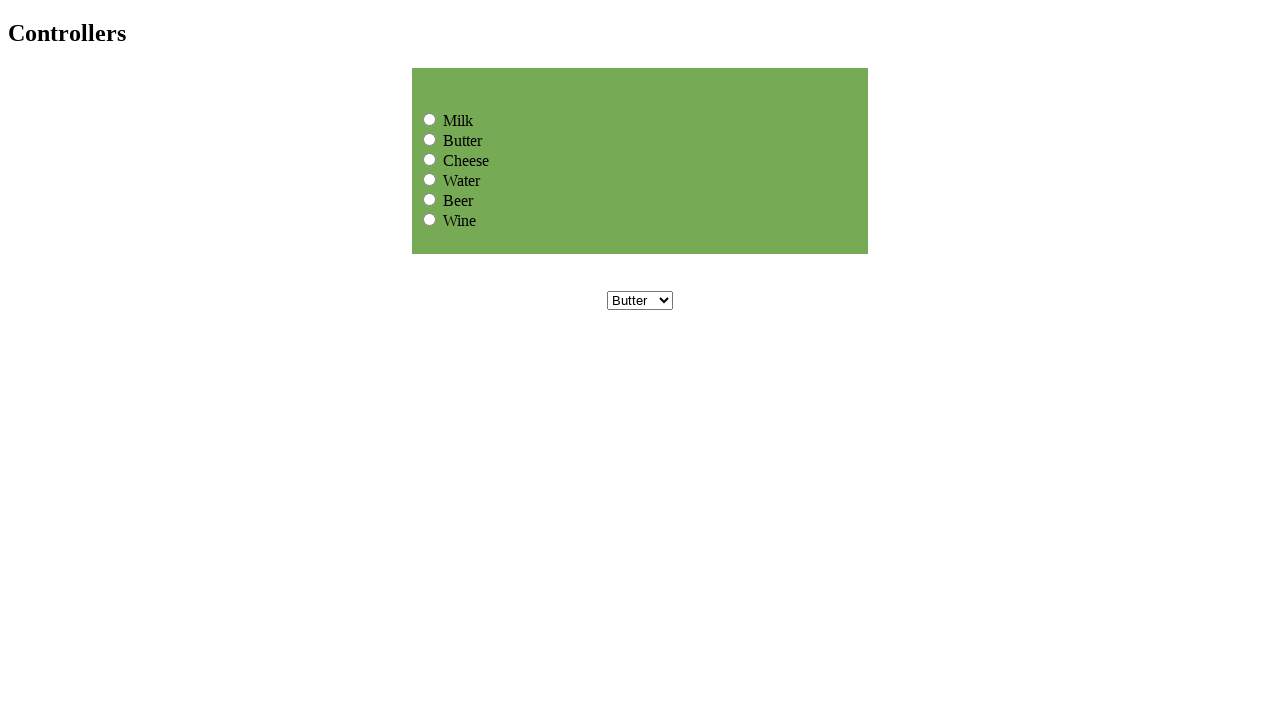

Clicked Cheese radio button at (430, 159) on input[value='Cheese']
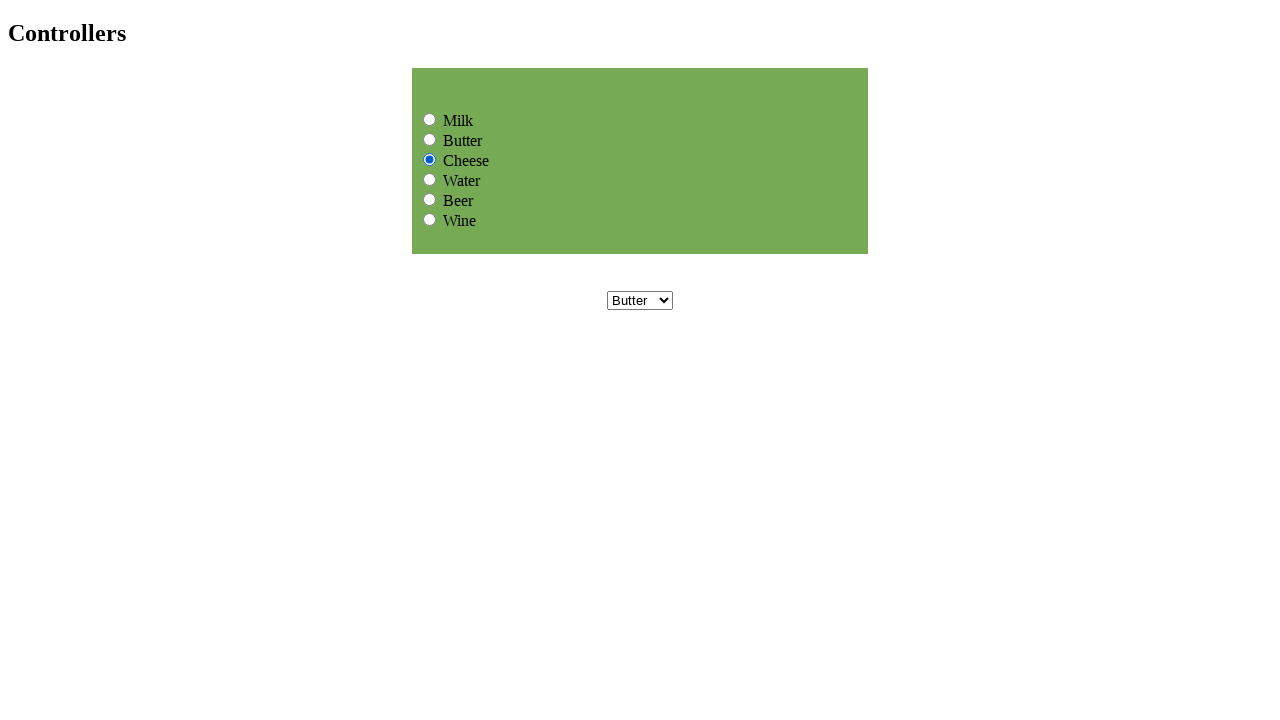

Selected Cheese from dropdown menu on select[name='dropdownmenu']
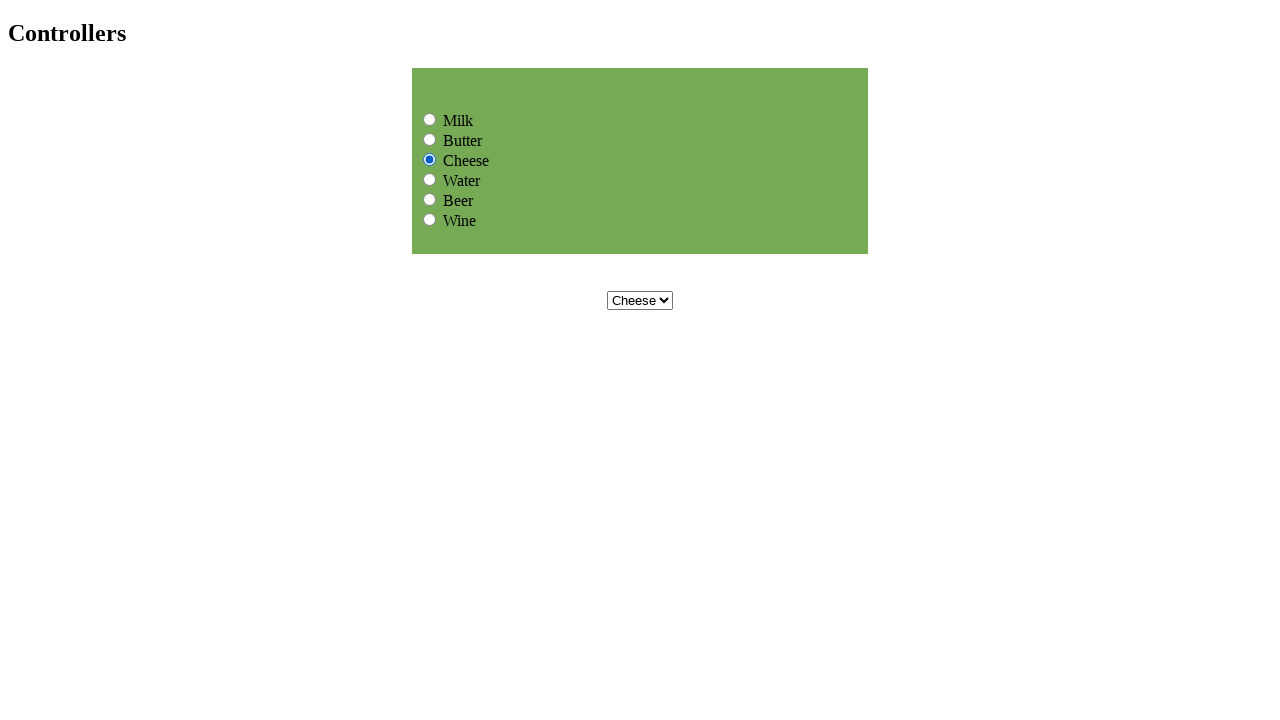

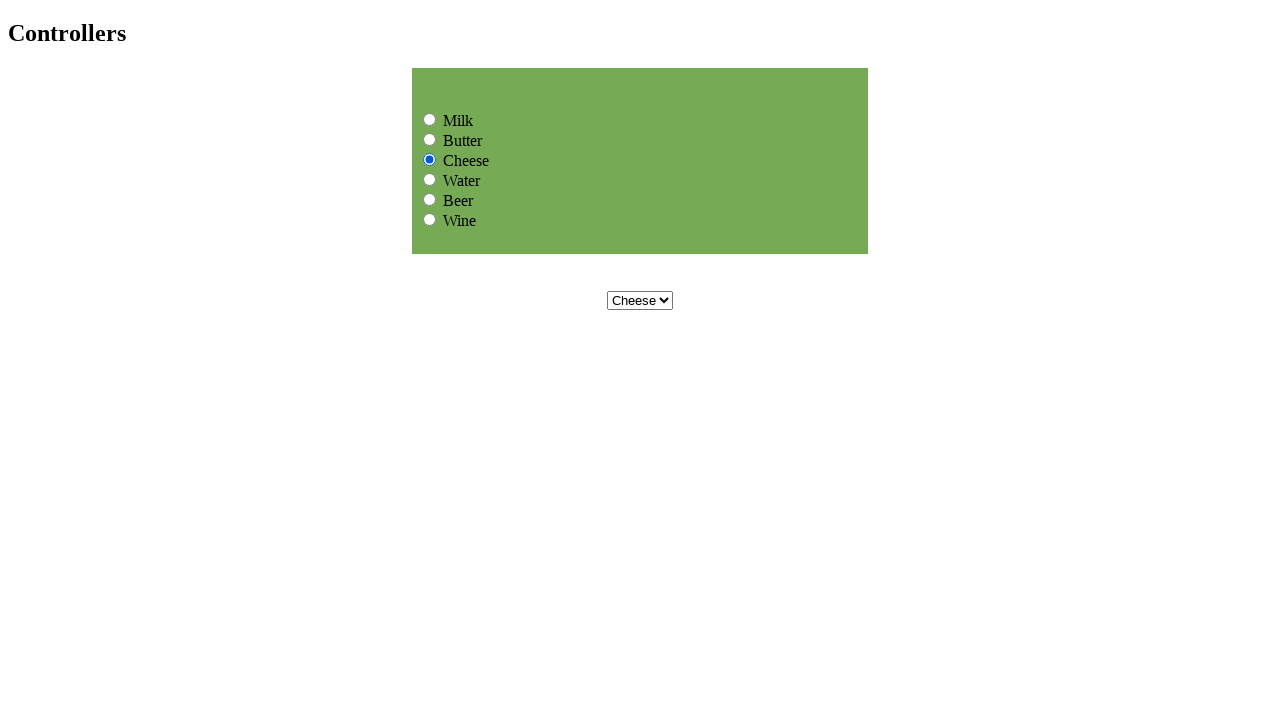